Adds a product to cart and verifies the product appears correctly in the shopping cart

Starting URL: https://www.bstackdemo.com

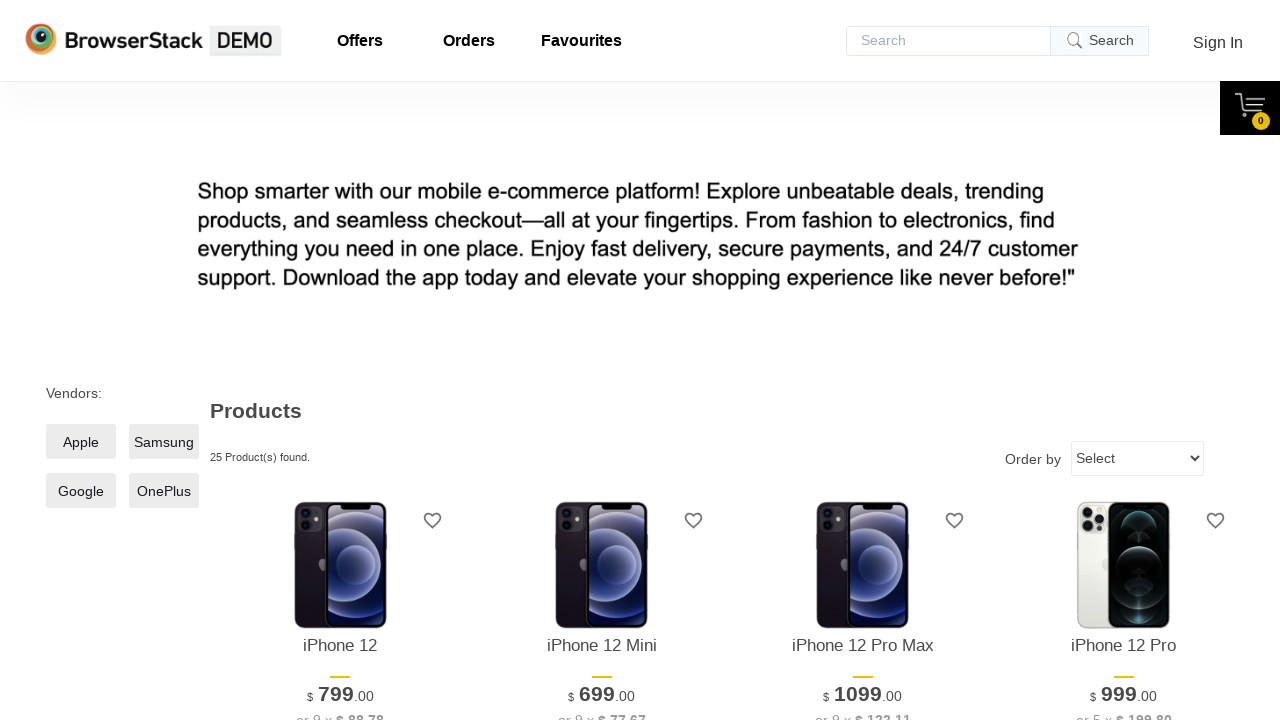

Retrieved product text from first product on page
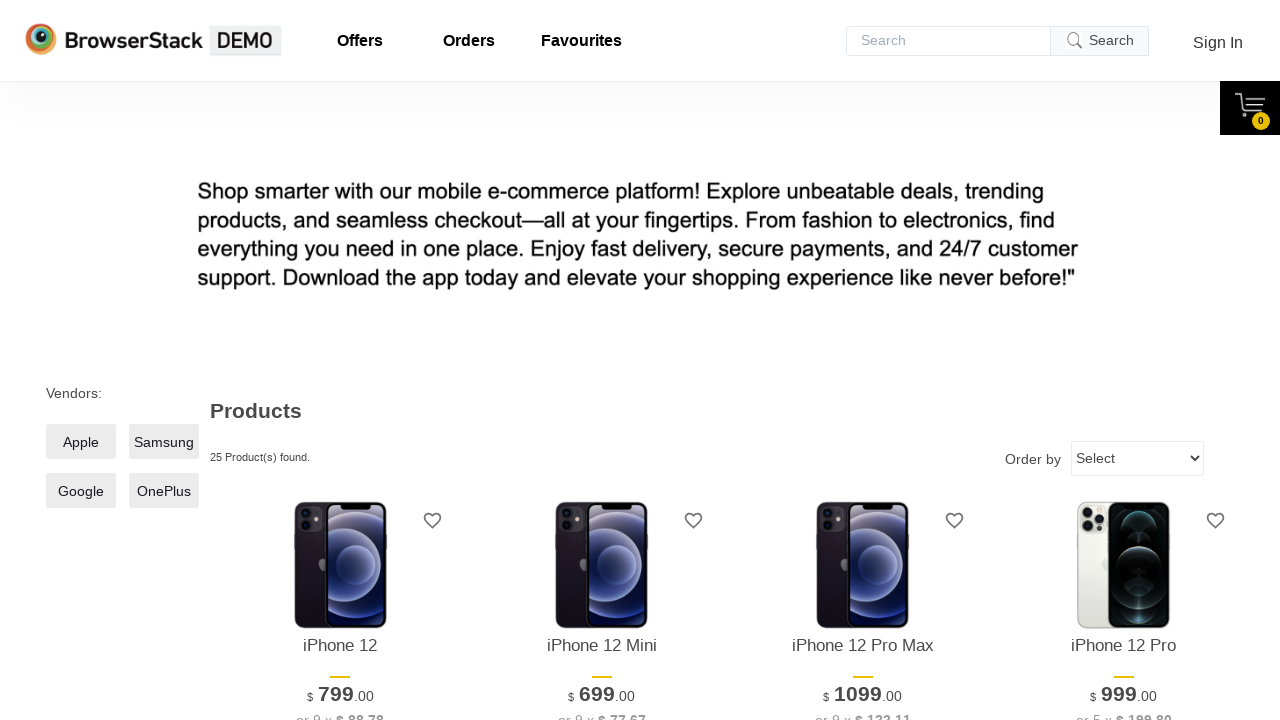

Clicked add to cart button for first product at (340, 361) on xpath=//*[@id="1"]/div[4]
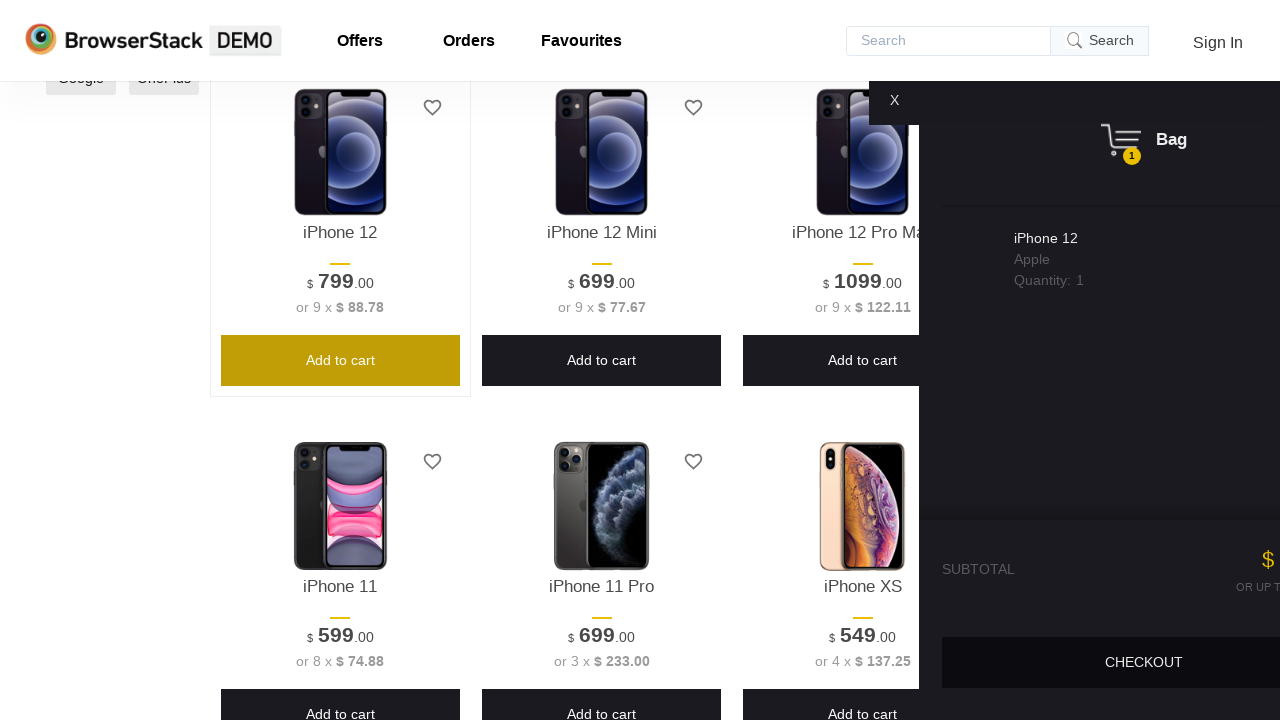

Cart became visible
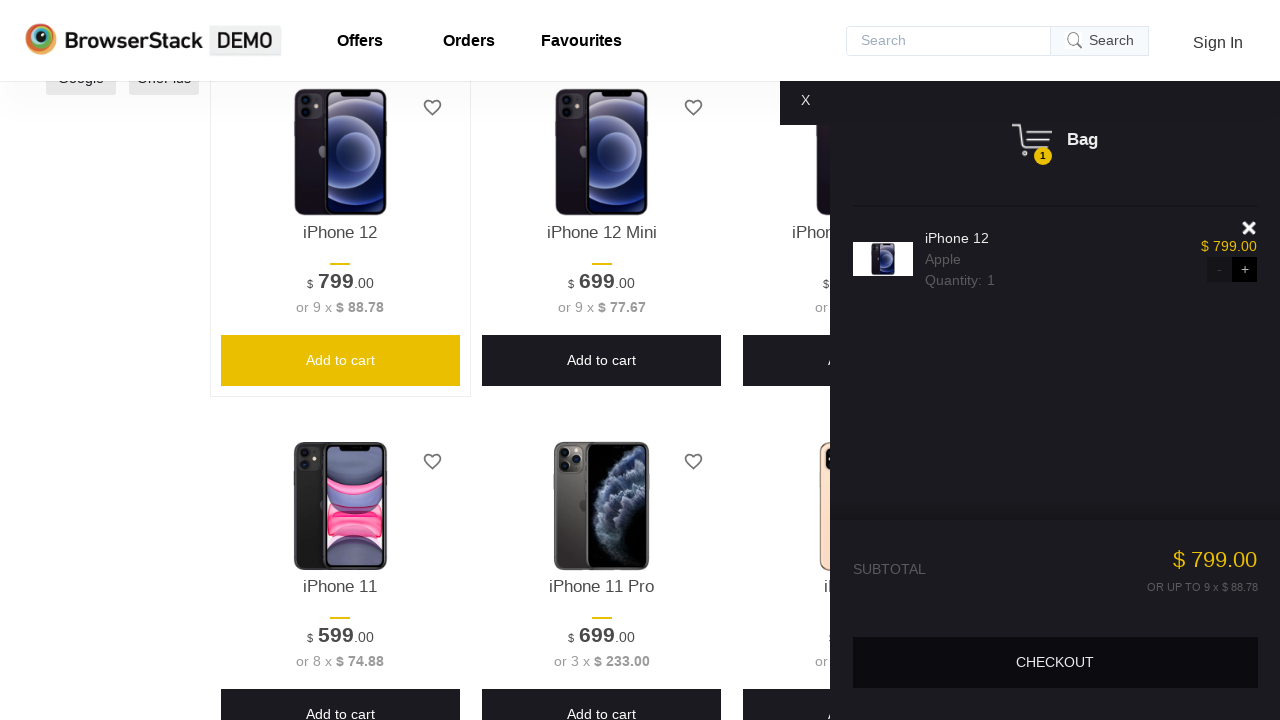

Retrieved product text from shopping cart
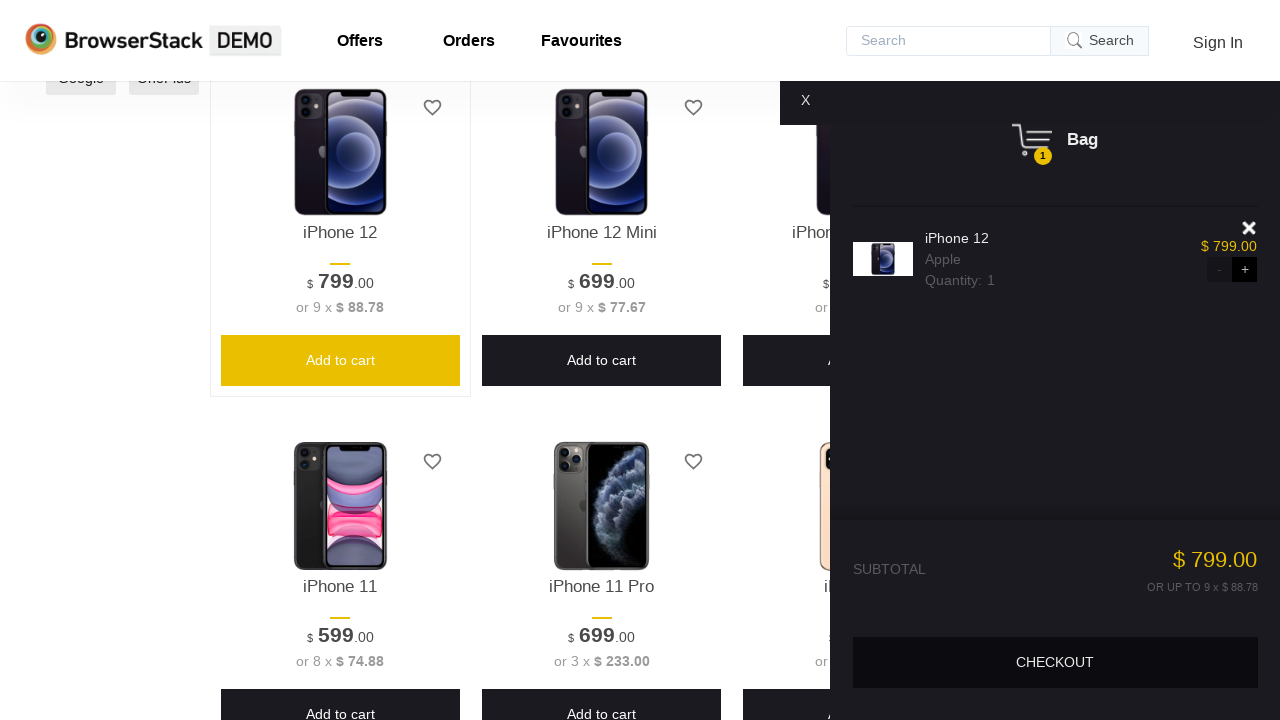

Verified product text in cart matches product from main page
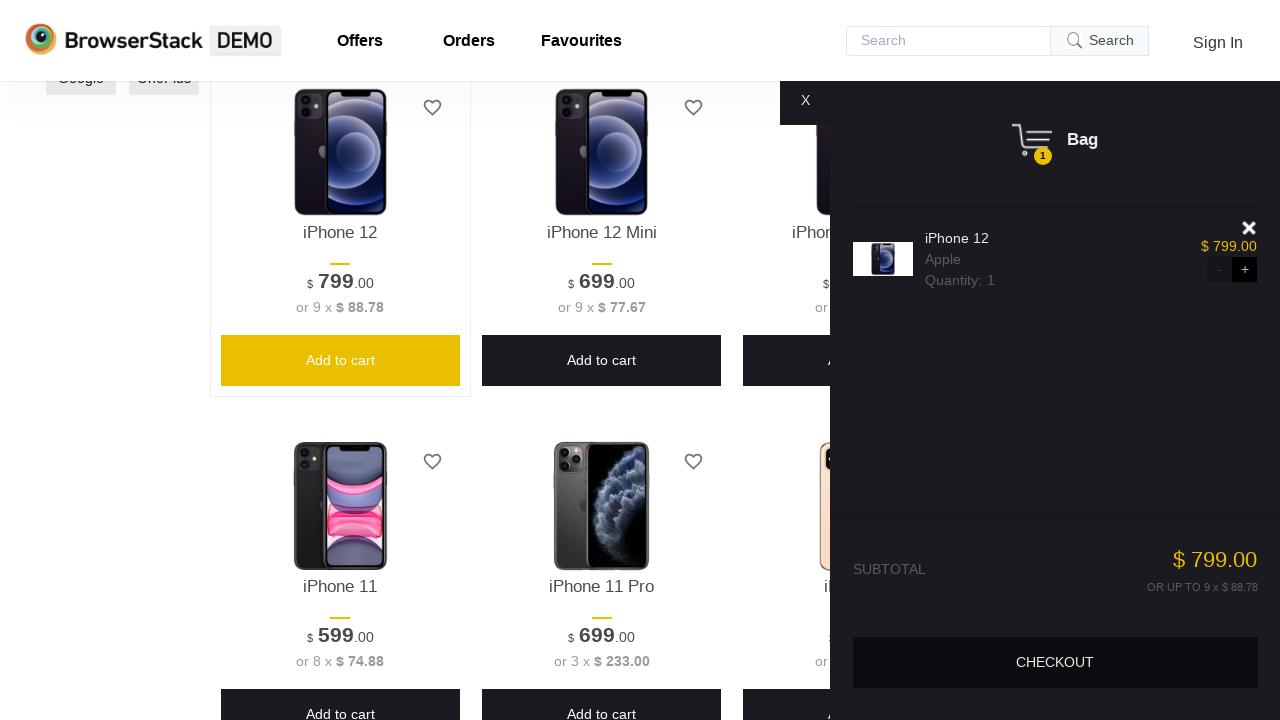

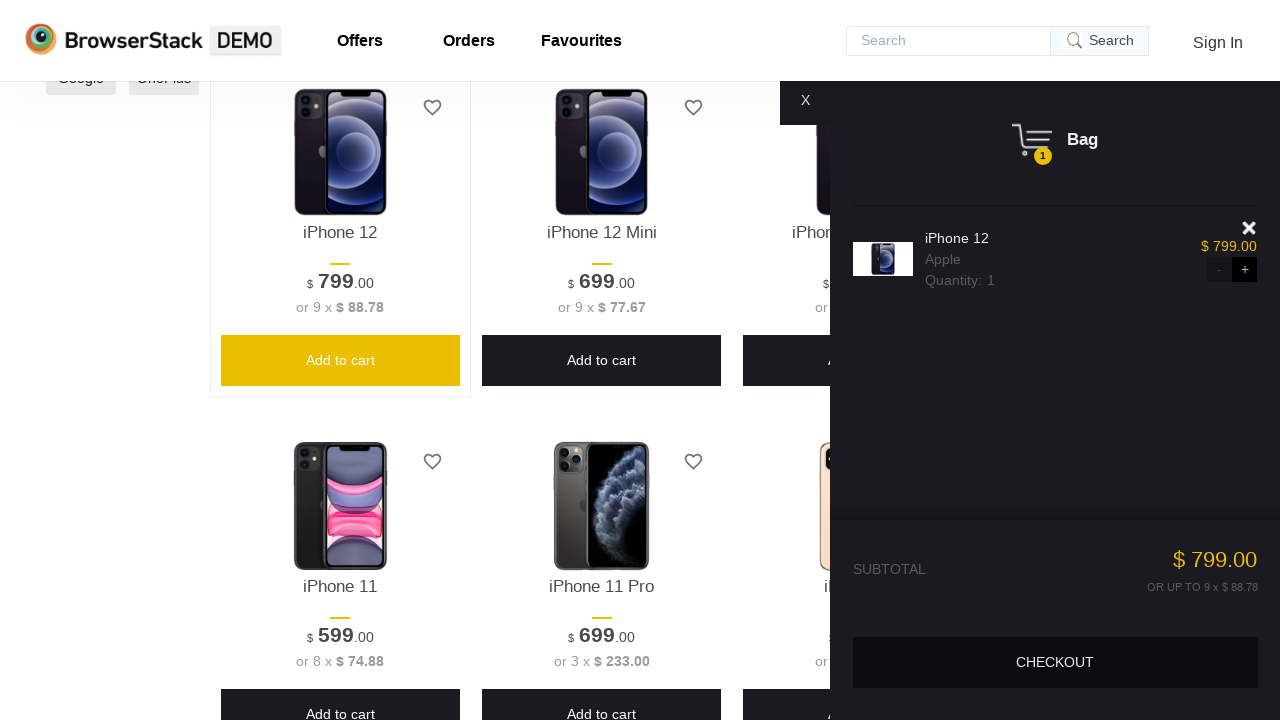